Navigates to a test page and clicks on a button that triggers a JavaScript exception (testing multiple log consumers)

Starting URL: https://www.selenium.dev/selenium/web/bidi/logEntryAdded.html

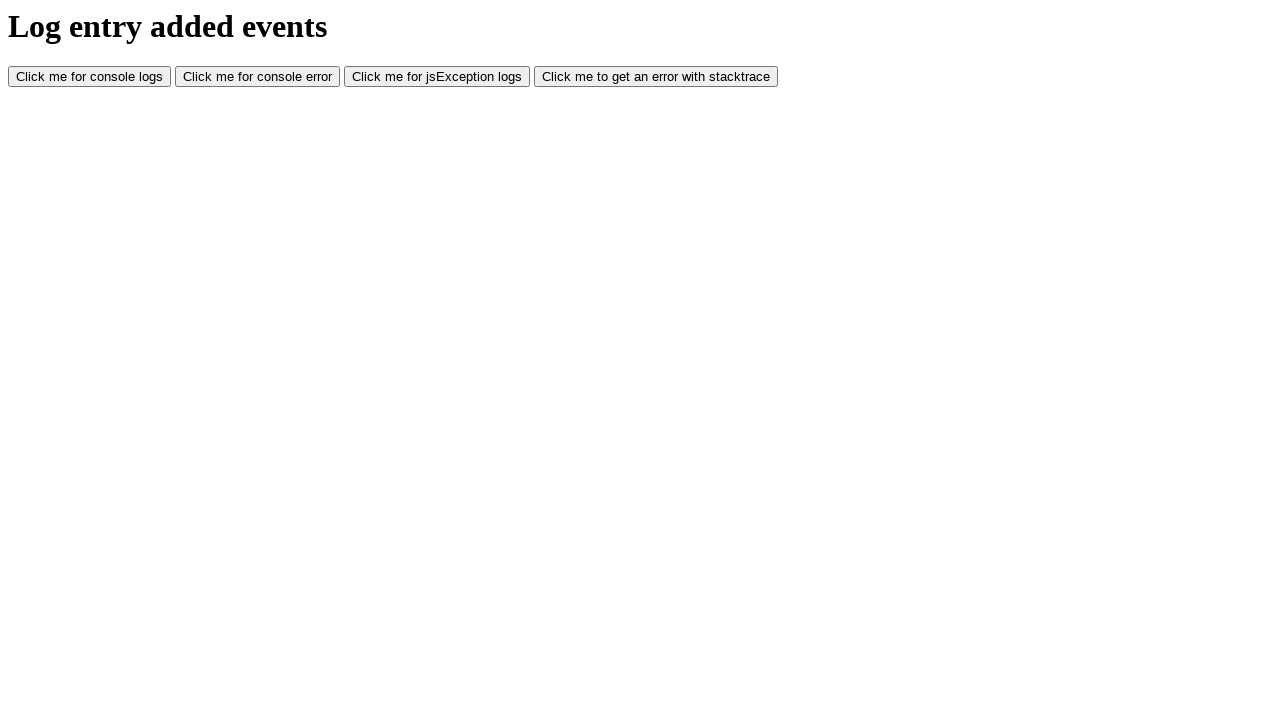

Navigated to log entry test page
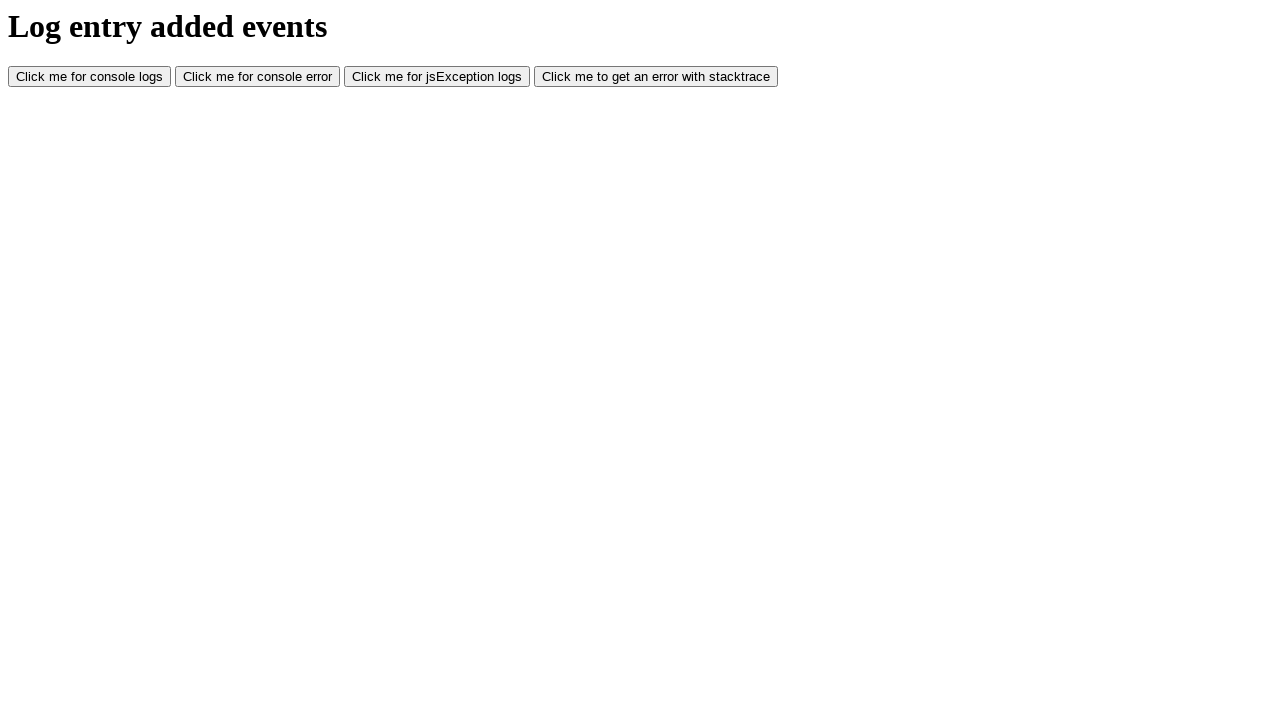

Clicked button to trigger JavaScript exception at (437, 77) on #jsException
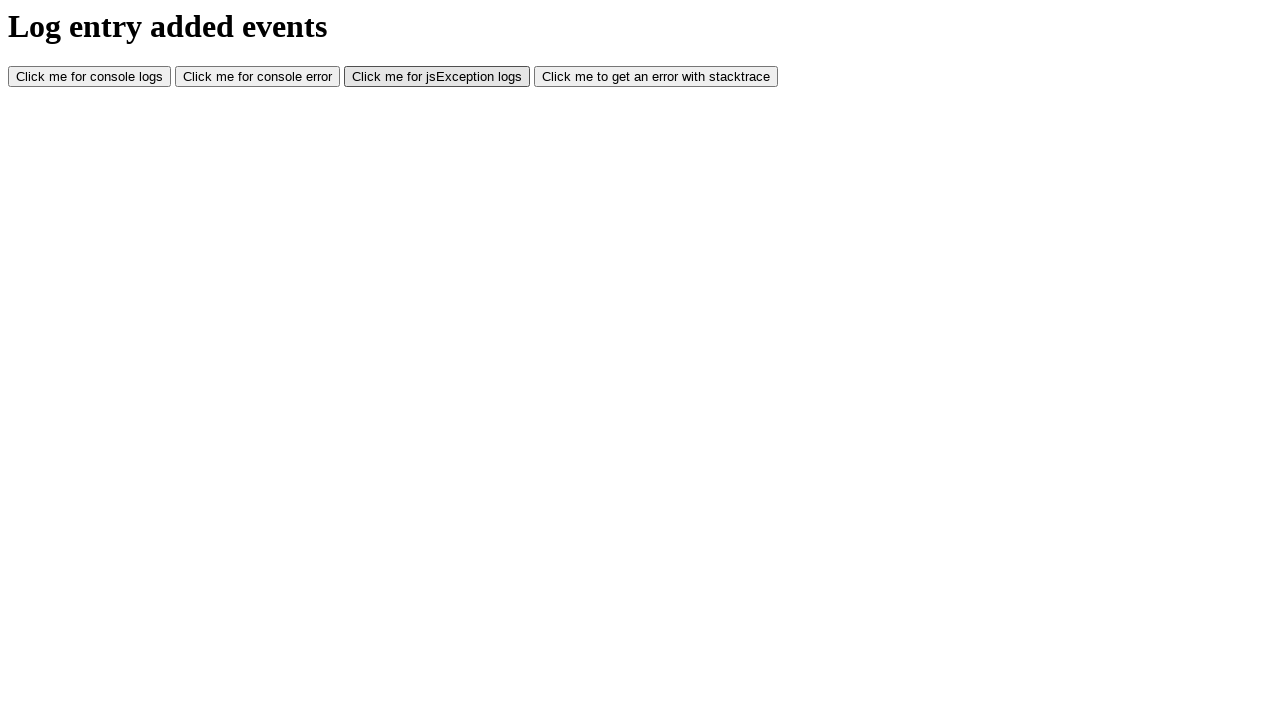

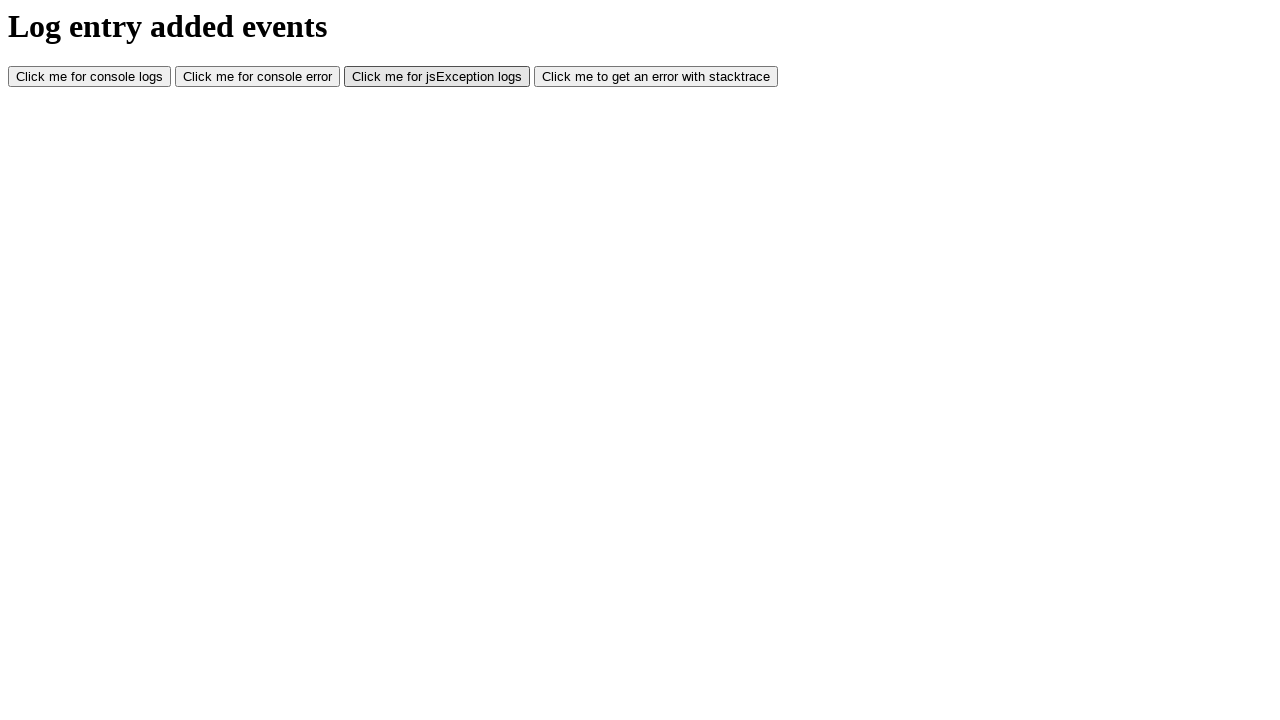